Tests a text input form by filling a textarea with text and clicking the submit button to verify form submission works correctly.

Starting URL: https://suninjuly.github.io/text_input_task.html

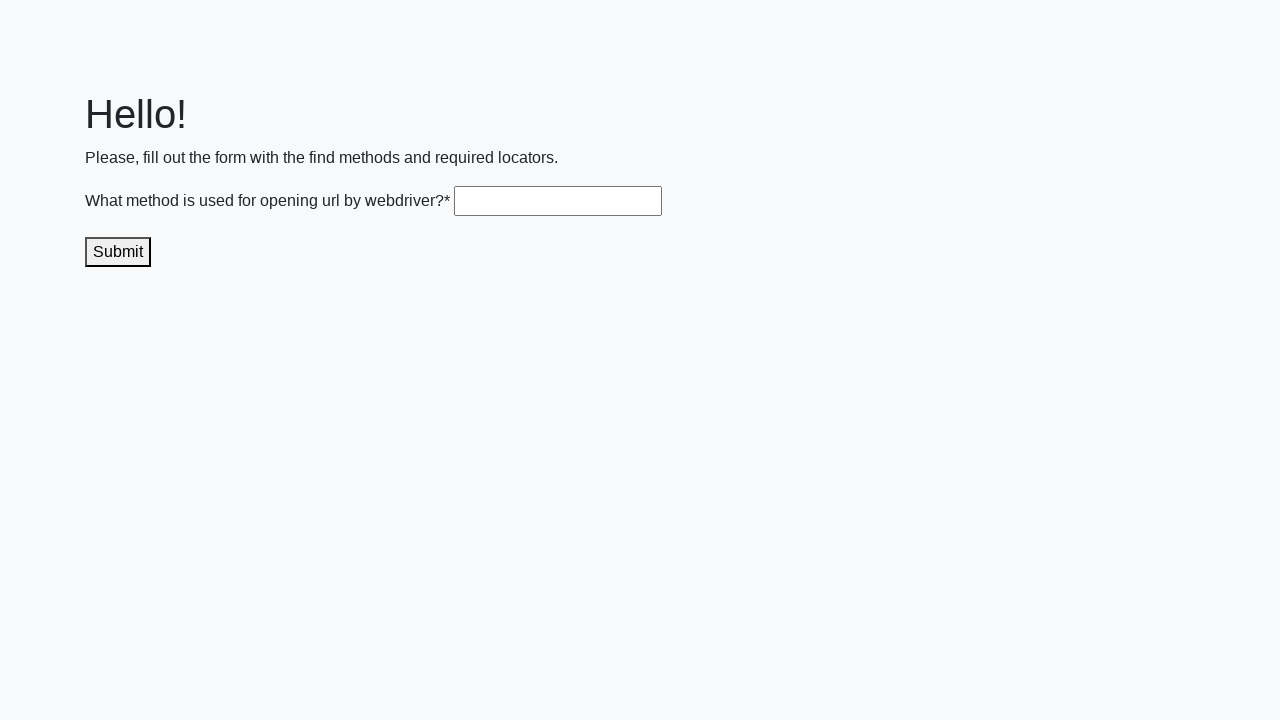

Filled textarea with 'selenium-automation-test' on .textarea
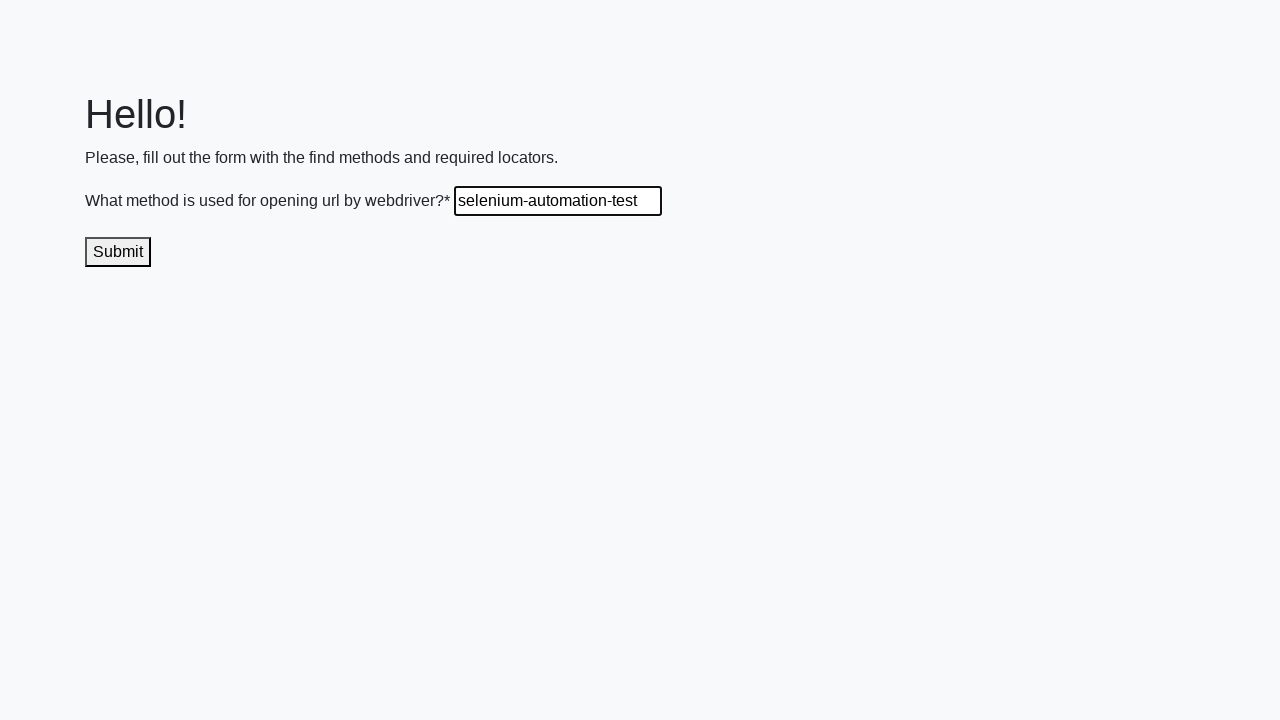

Clicked submit button to submit the form at (118, 252) on .submit-submission
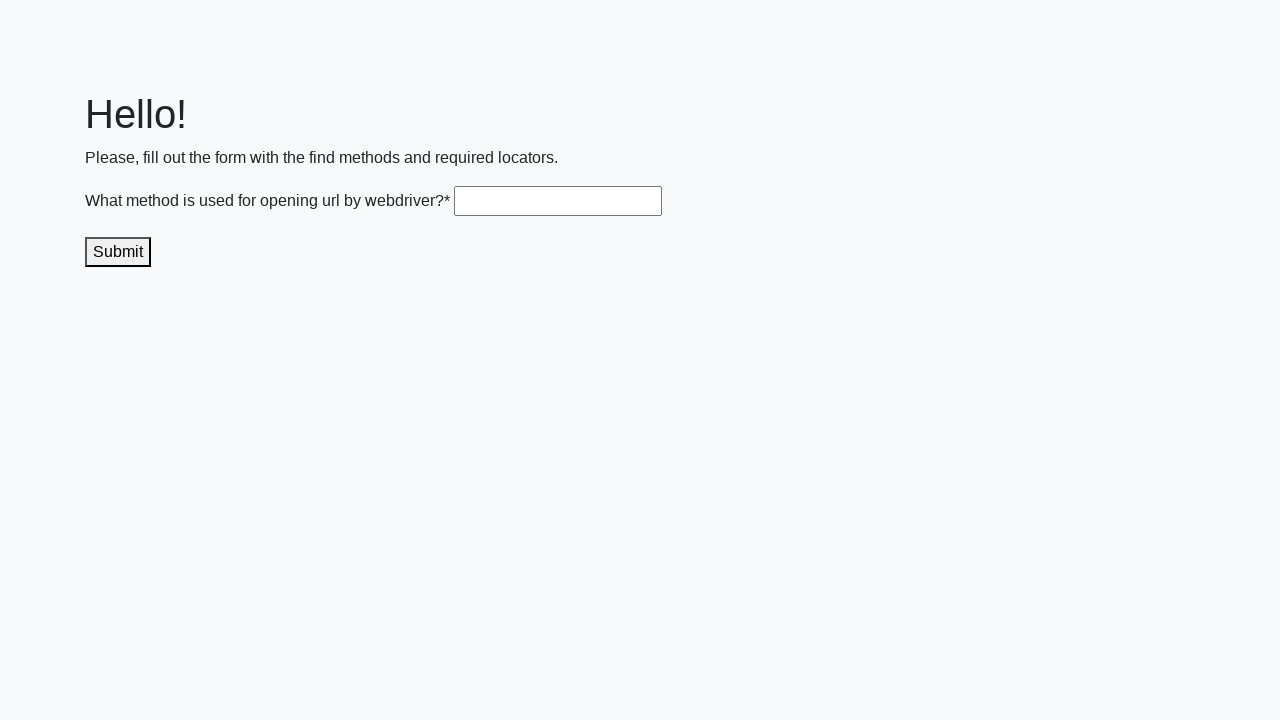

Form submission completed and page settled after network idle
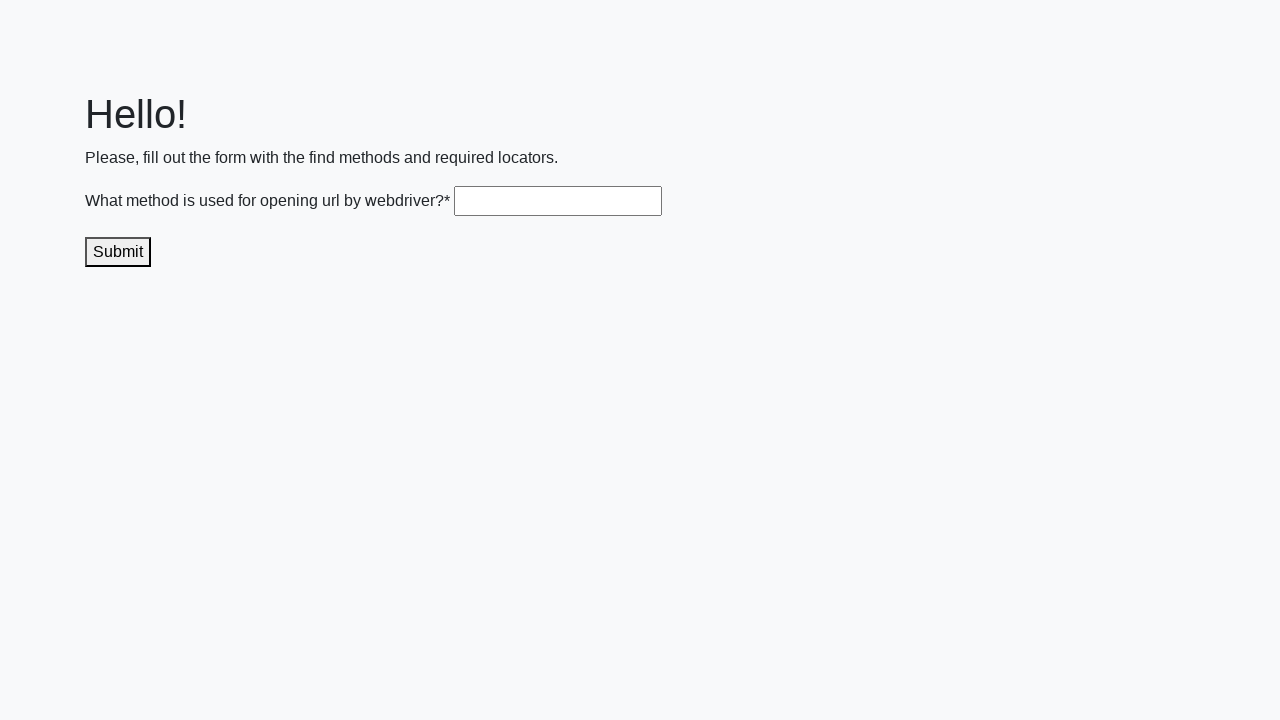

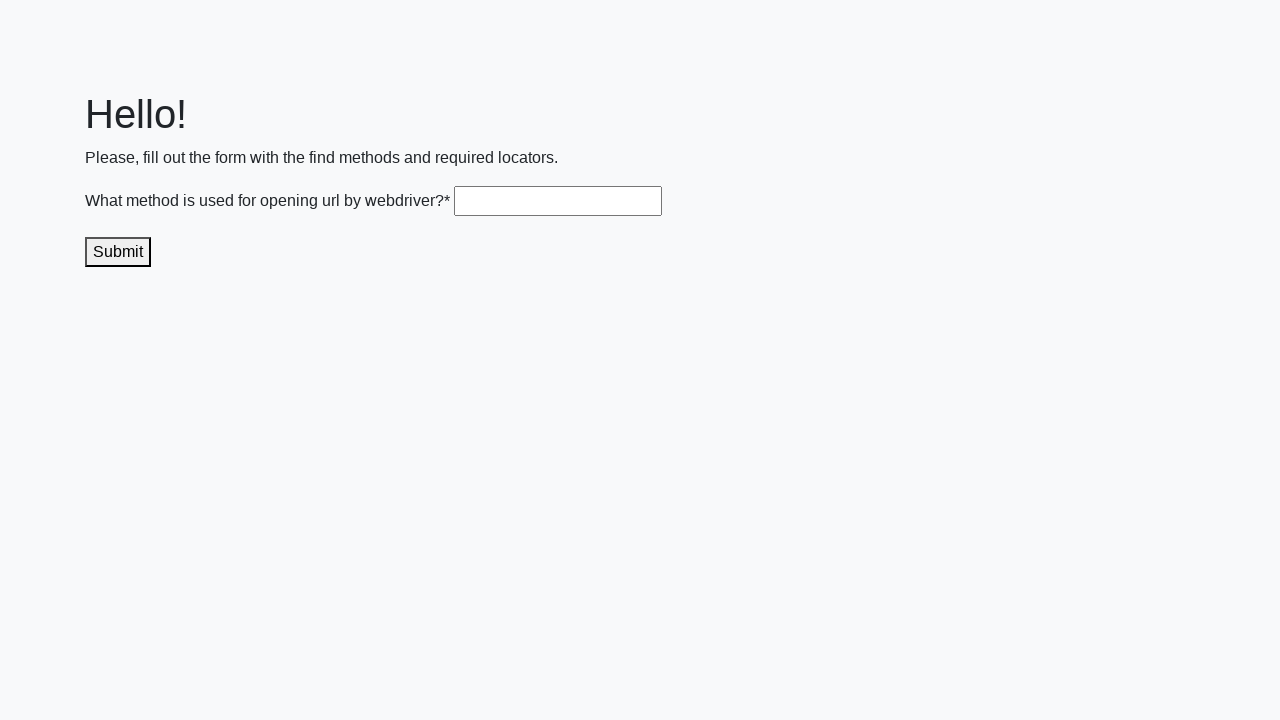